Tests the Dynamic Properties tab on DemoQA by navigating to Elements section, clicking on Dynamic Properties, and interacting with buttons that enable after a delay and change color.

Starting URL: https://demoqa.com/

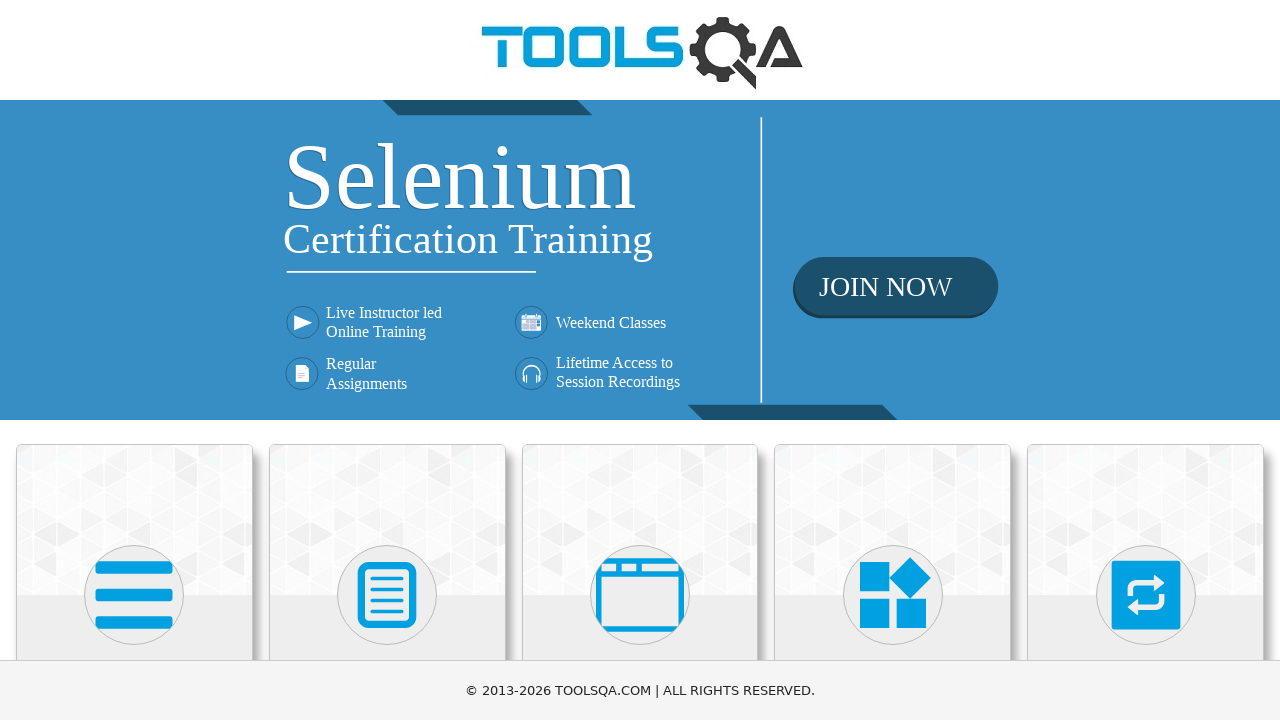

Clicked on Elements menu item at (134, 360) on text=Elements
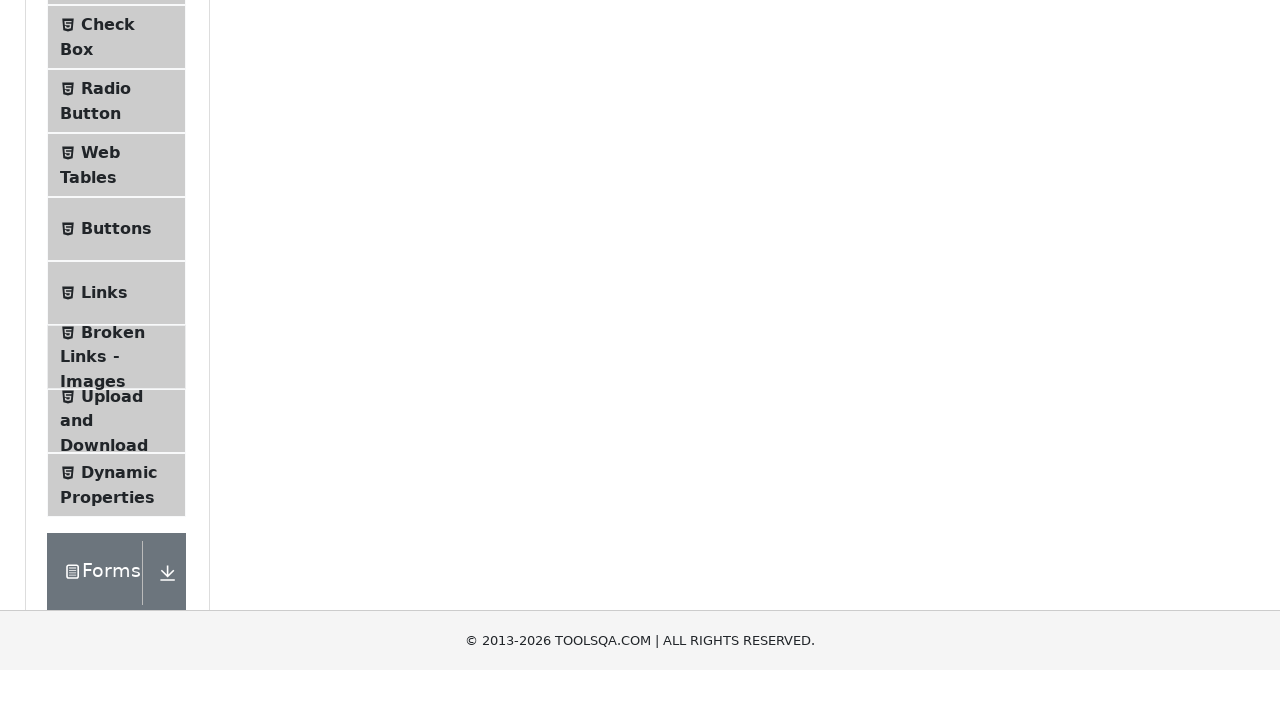

Clicked on Dynamic Properties in the submenu at (119, 348) on text=Dynamic Properties
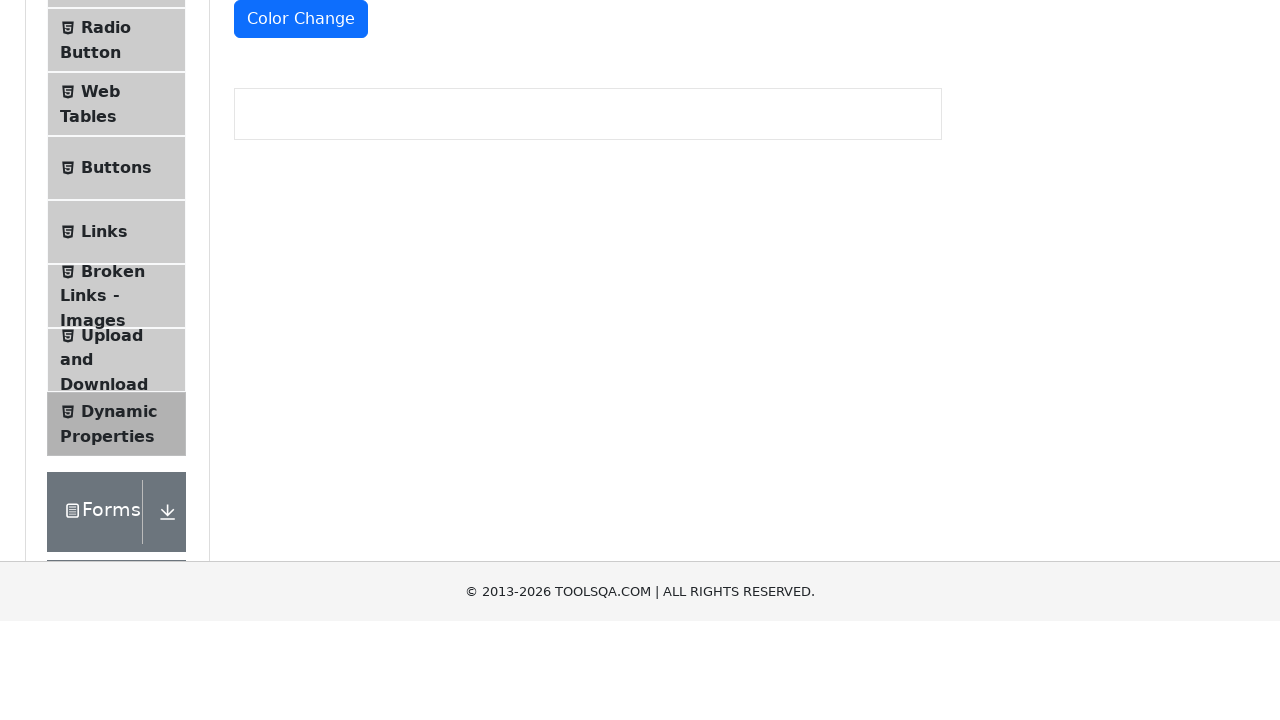

Dynamic Properties page loaded with random ID text
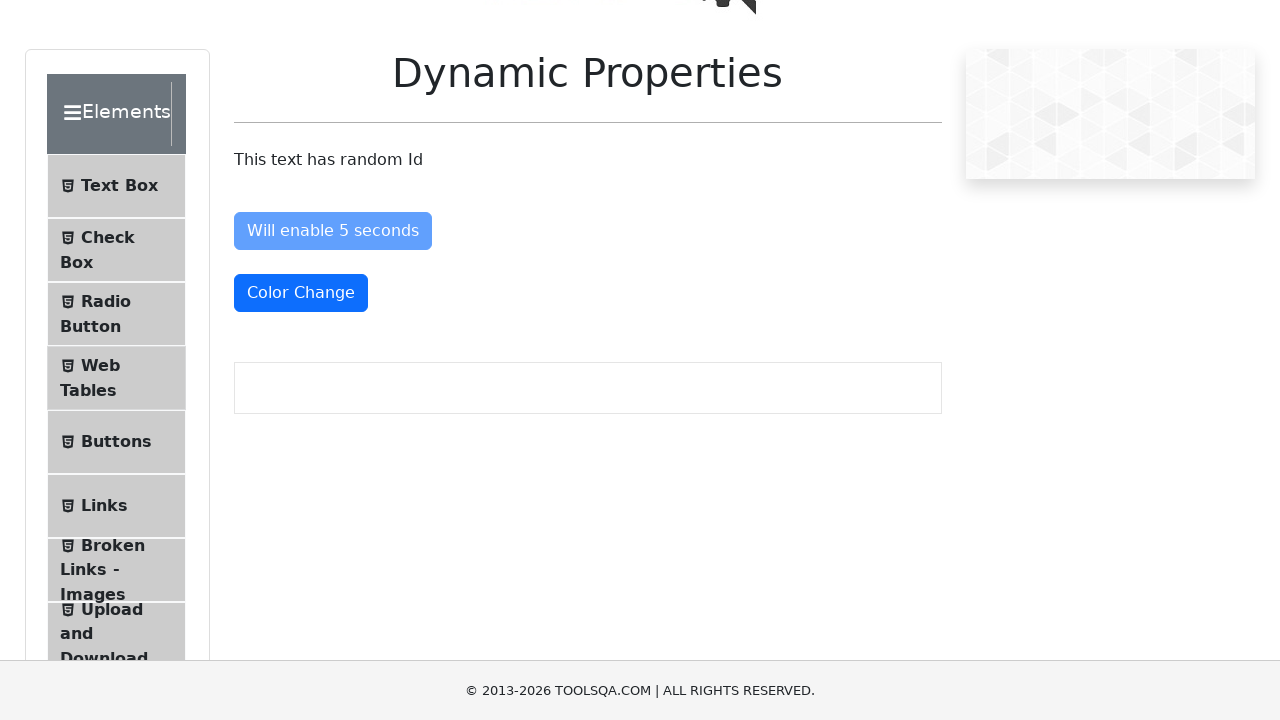

Enable After button became enabled after 5 seconds
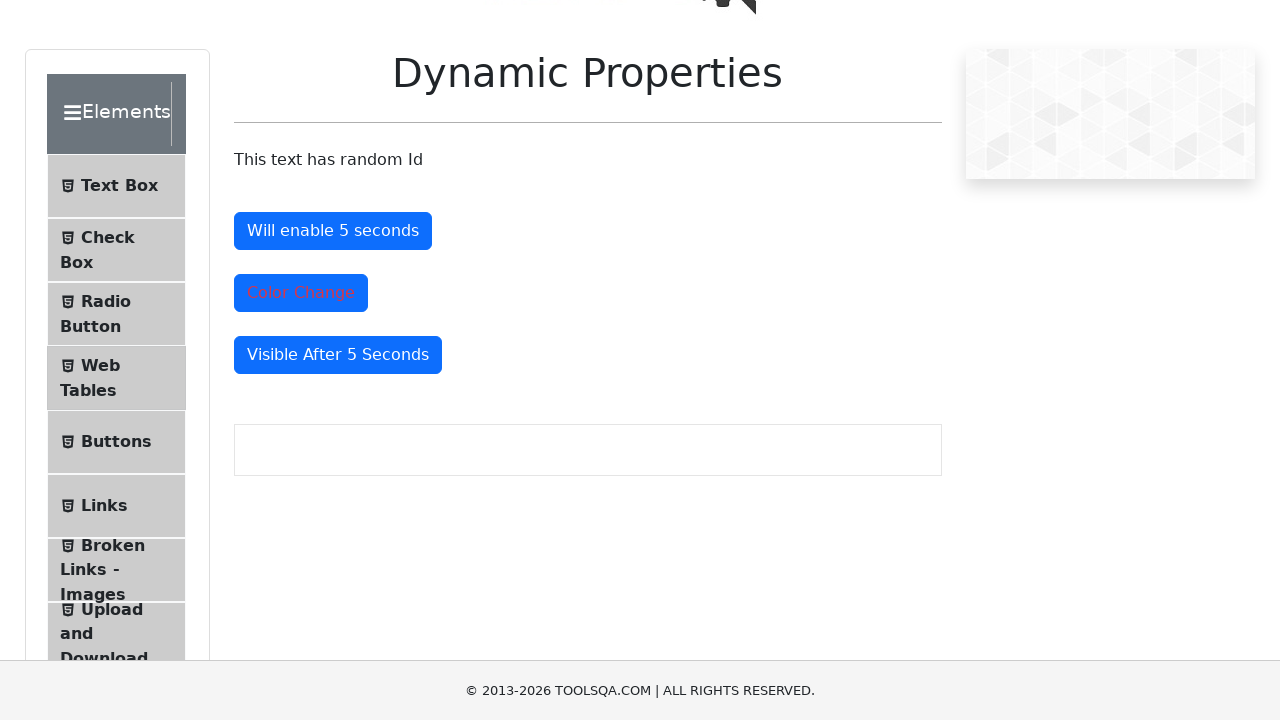

Clicked the Enable After button at (333, 231) on #enableAfter
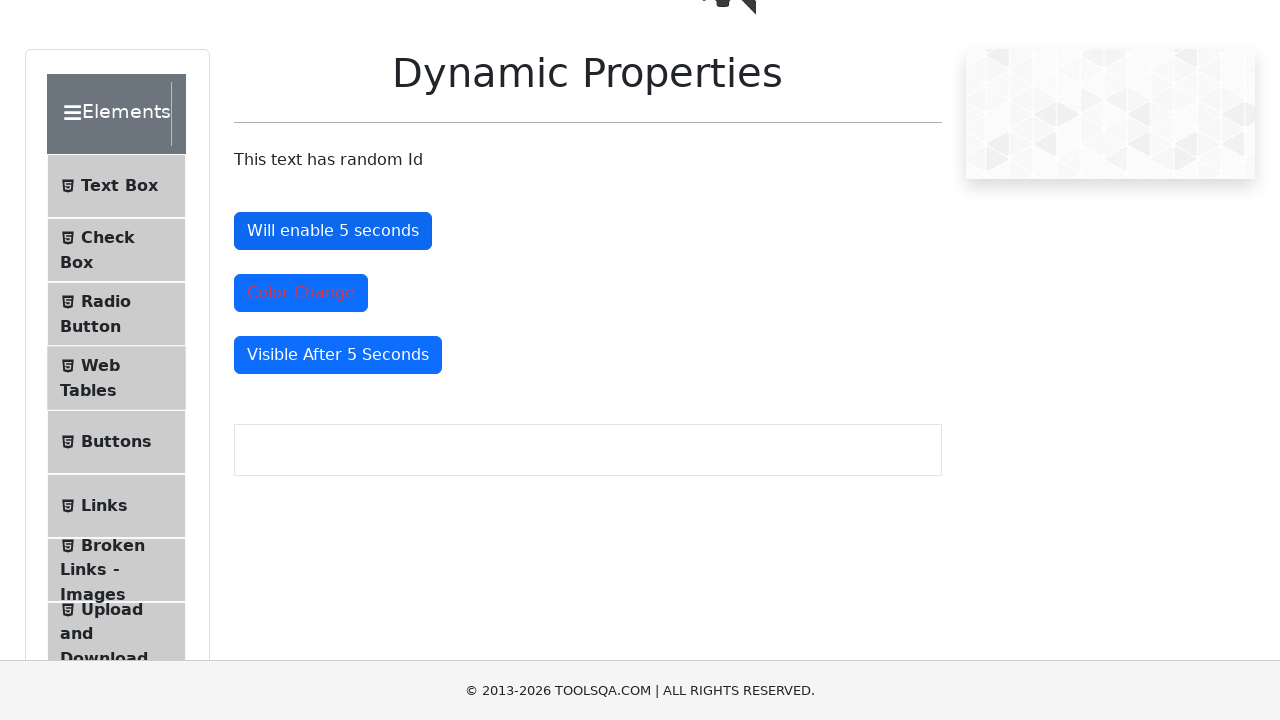

Color Change button changed to text-danger color class after 5 seconds
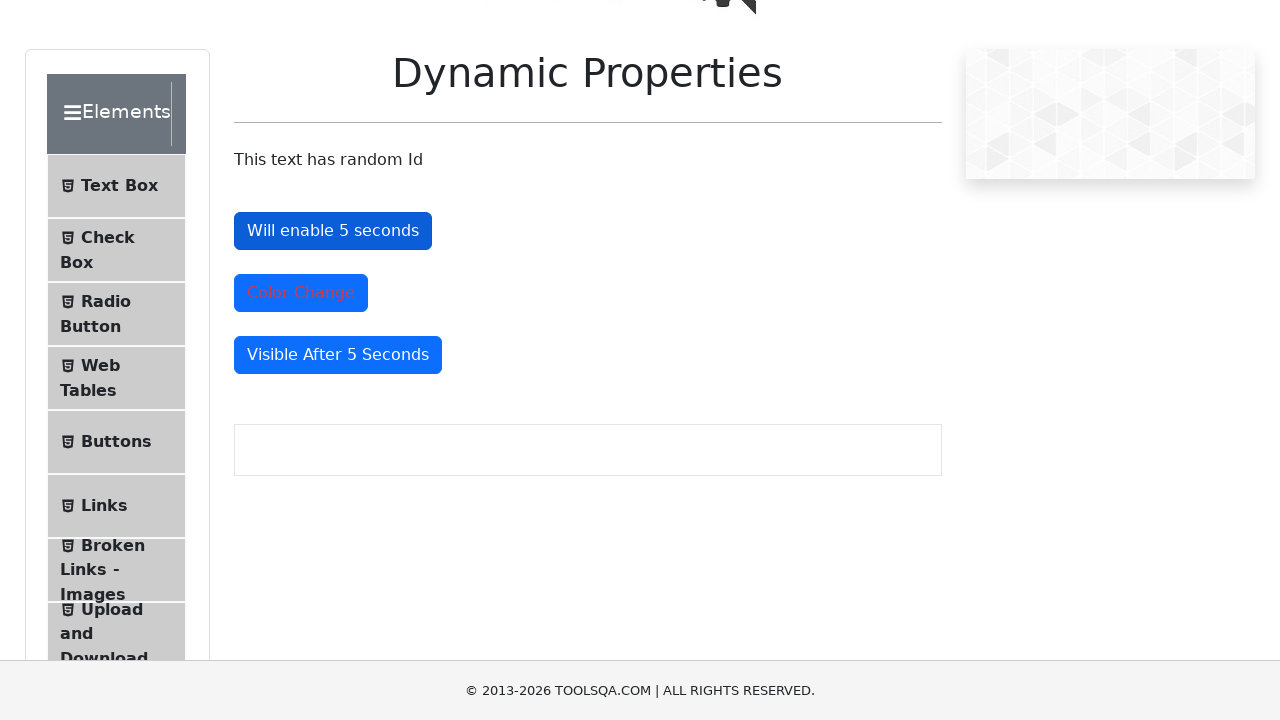

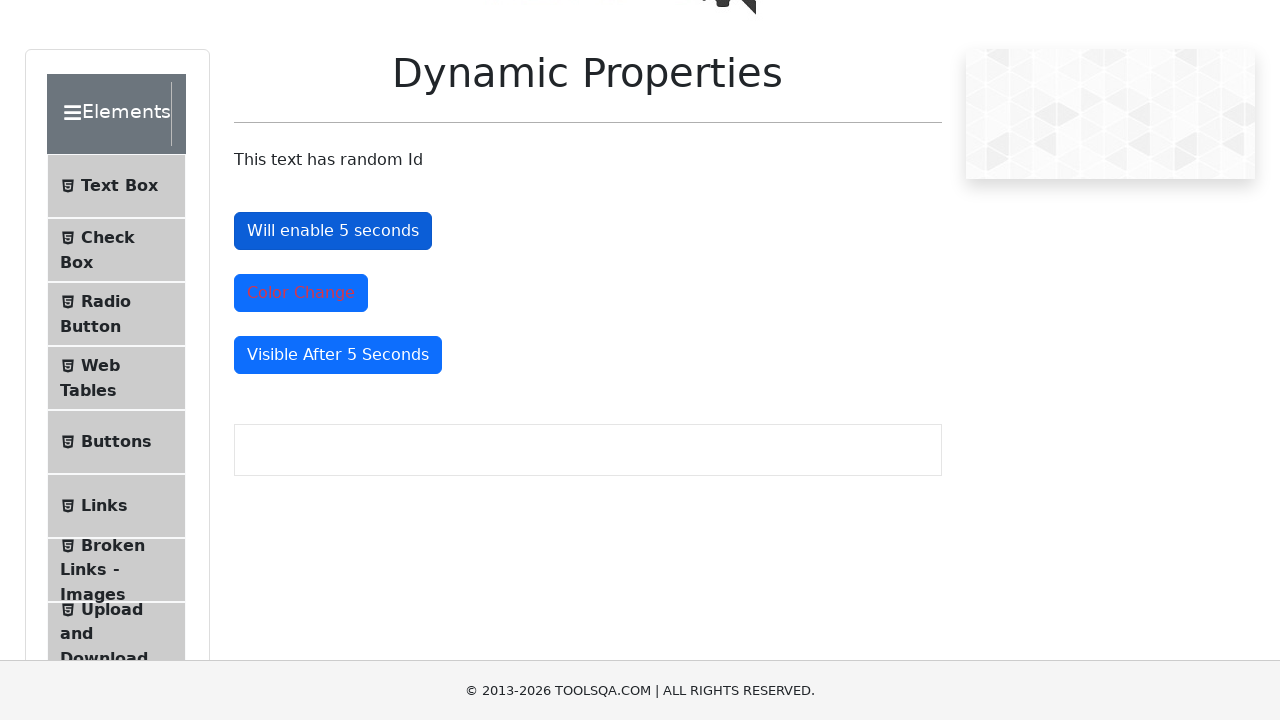